Tests login and verifies that inventory items are displayed on the products page

Starting URL: https://www.saucedemo.com/

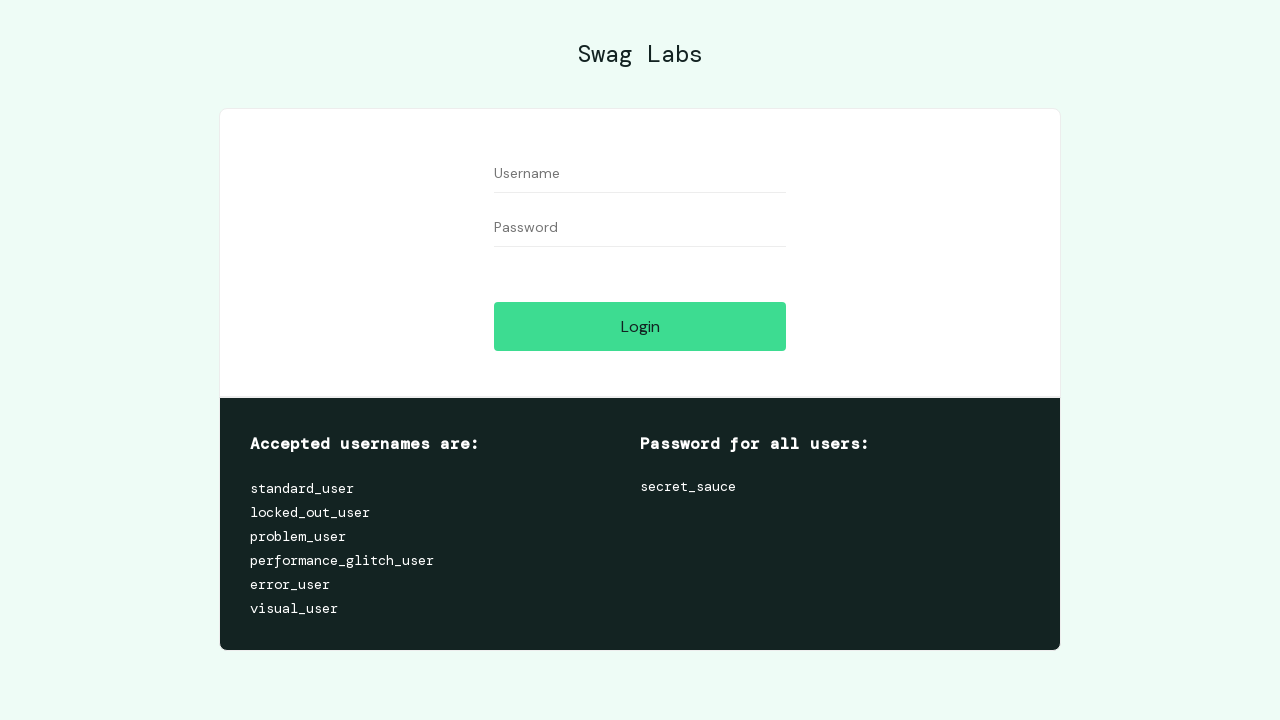

Filled username field with 'standard_user' on #user-name
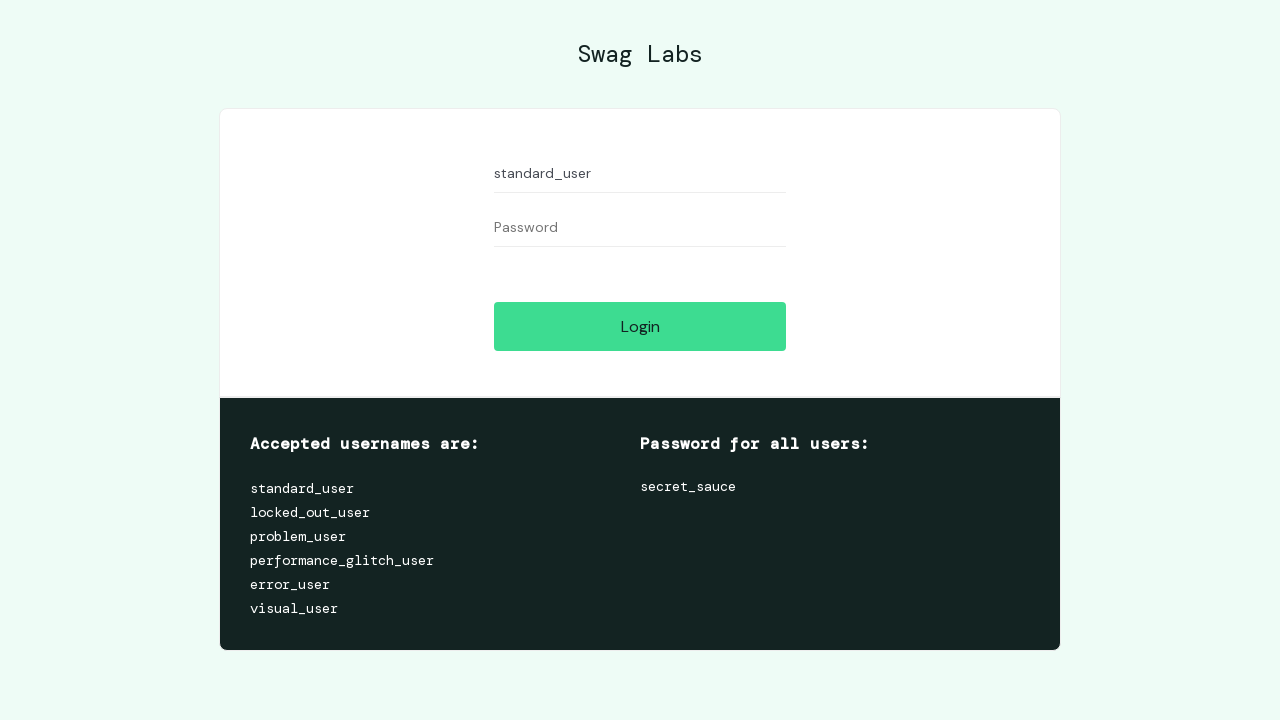

Filled password field with 'secret_sauce' on #password
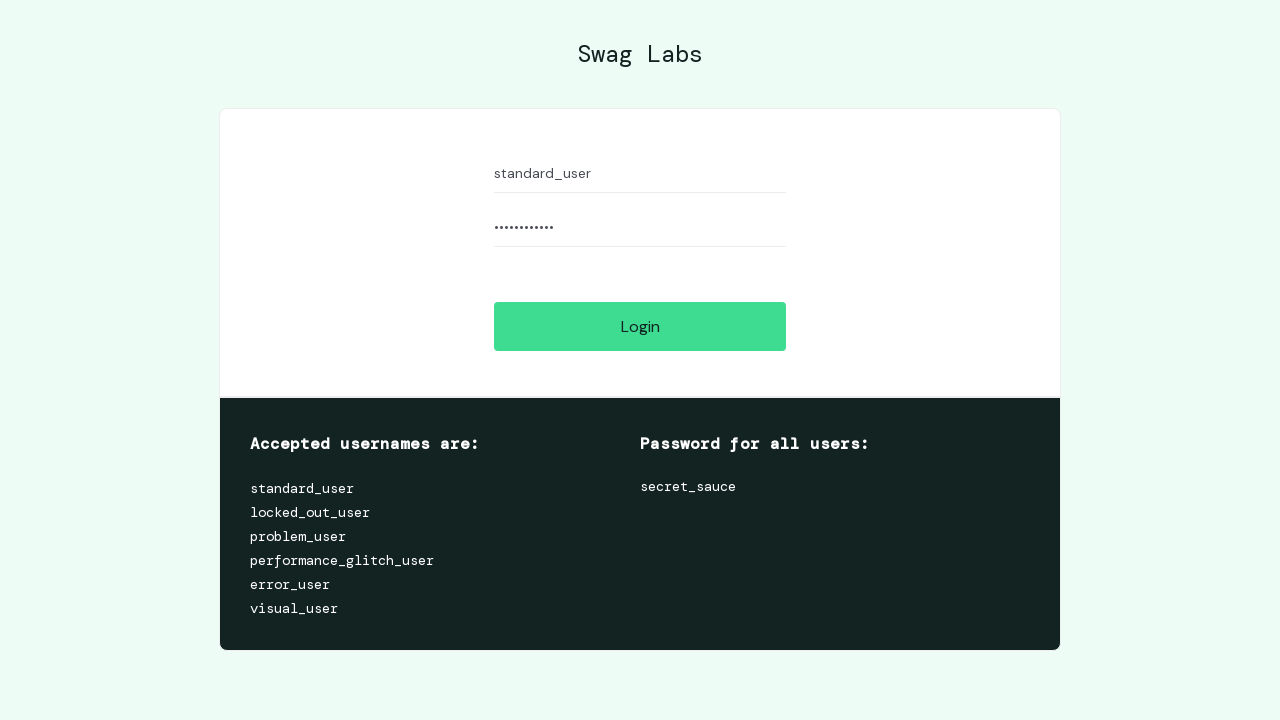

Clicked login button at (640, 326) on #login-button
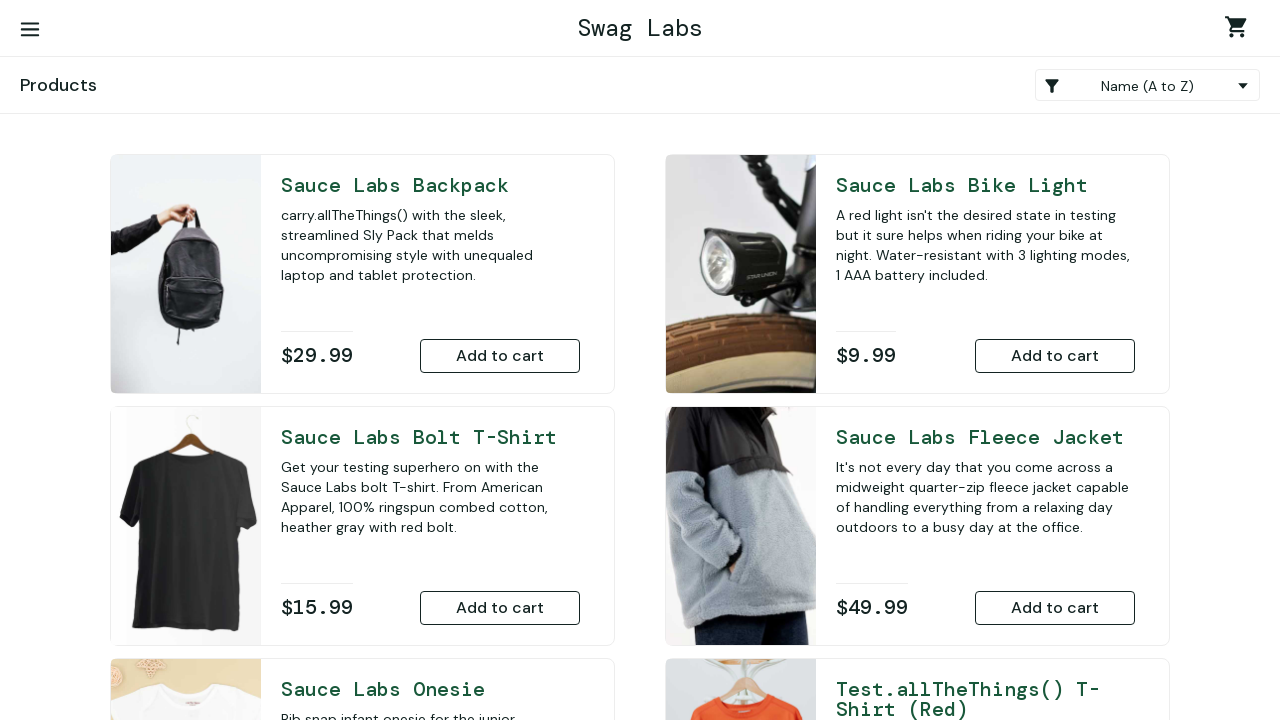

Inventory items loaded on products page
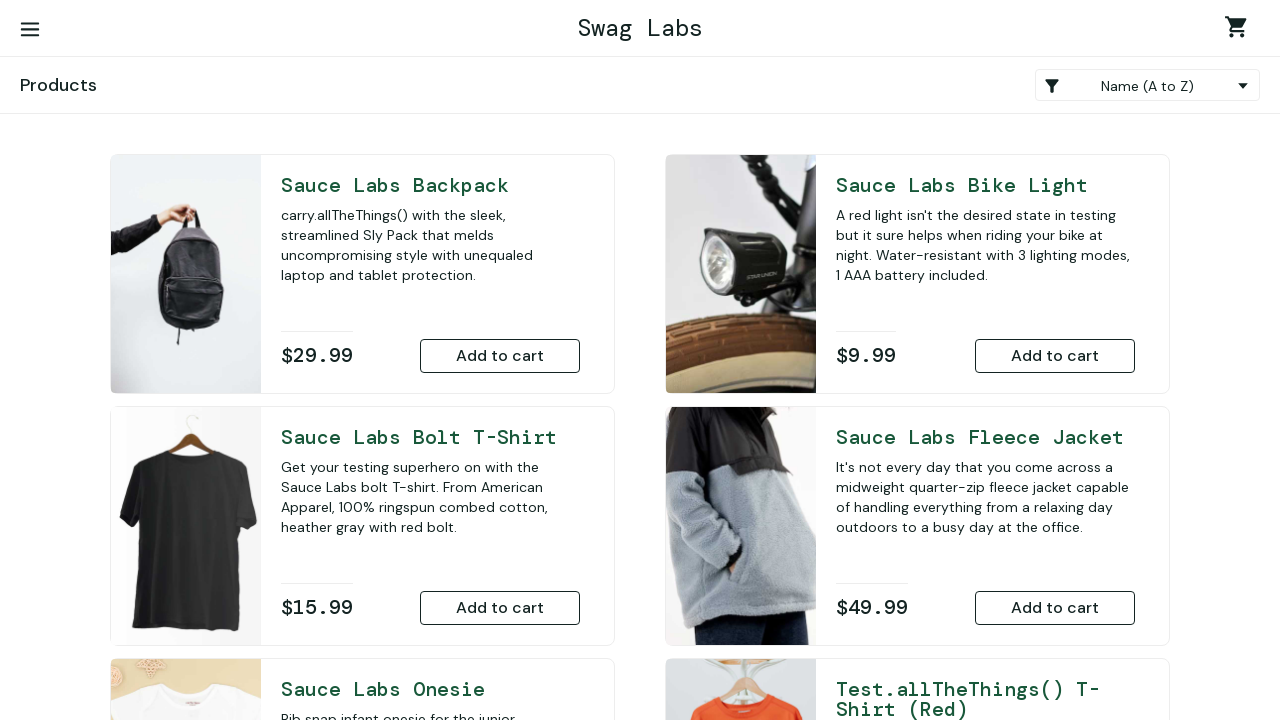

Retrieved all inventory items from the page
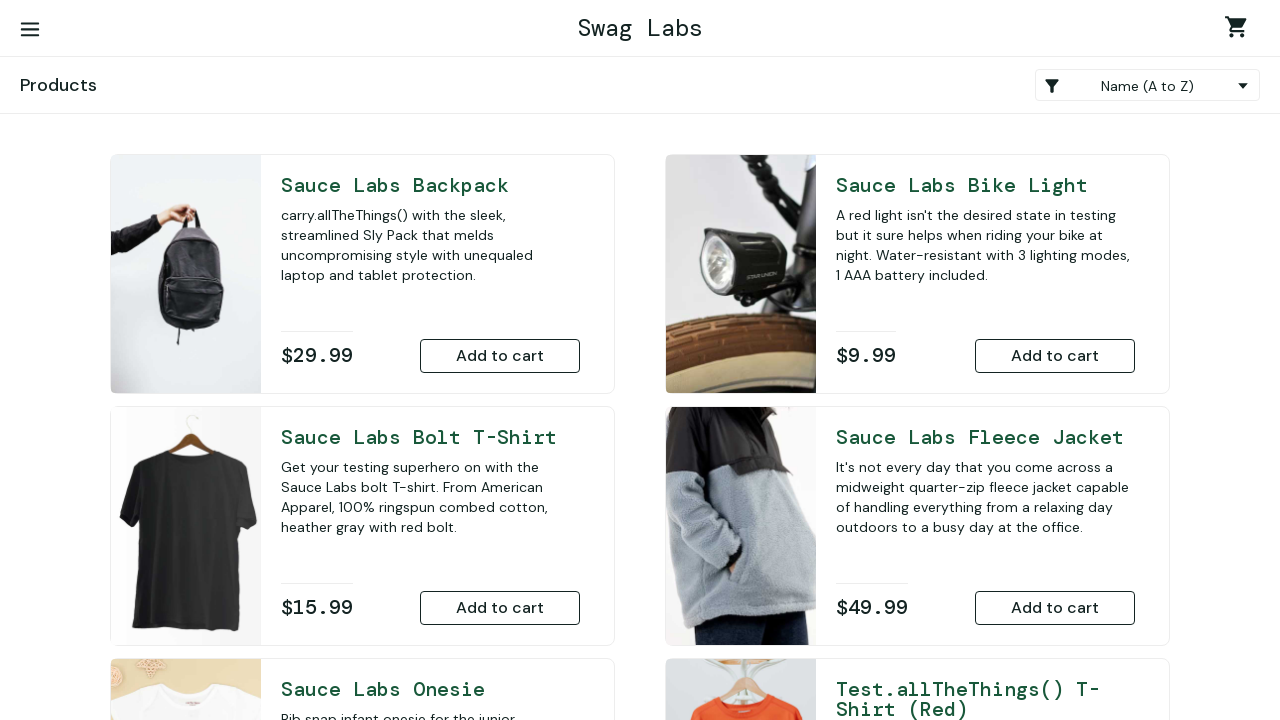

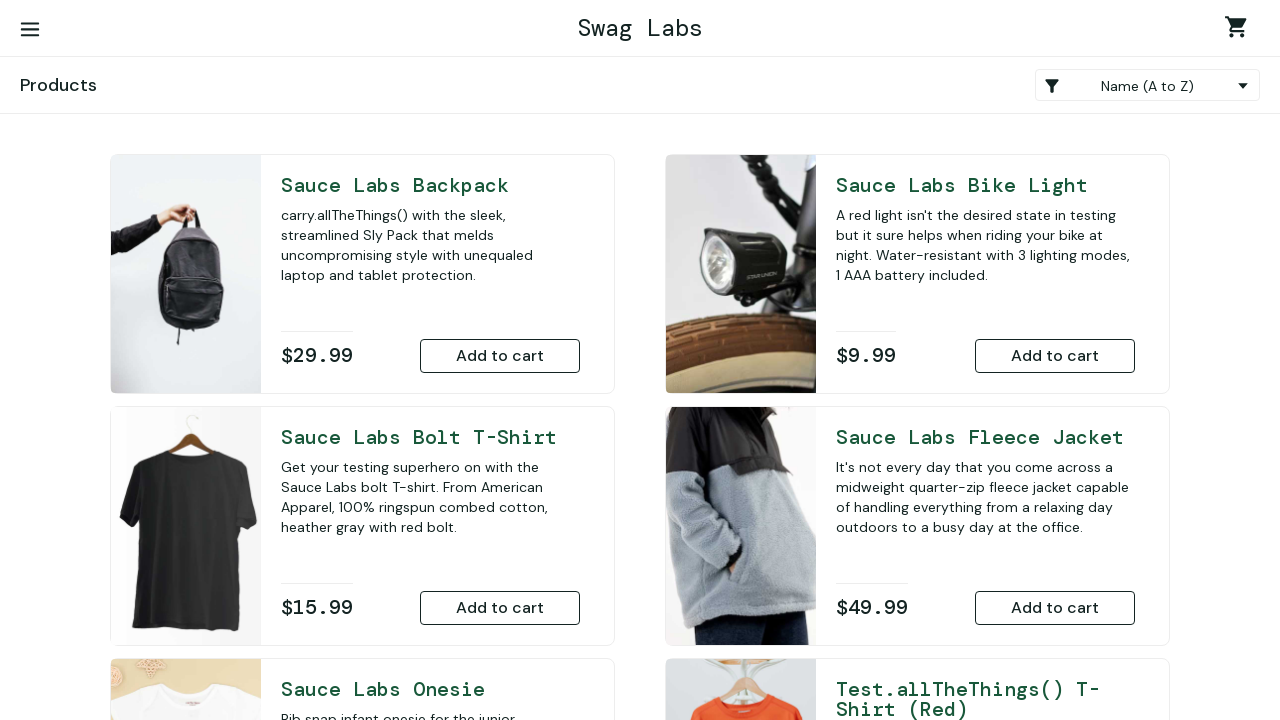